Tests form input validation by filling a text box and verifying the entered value is correctly set

Starting URL: https://demoqa.com/text-box

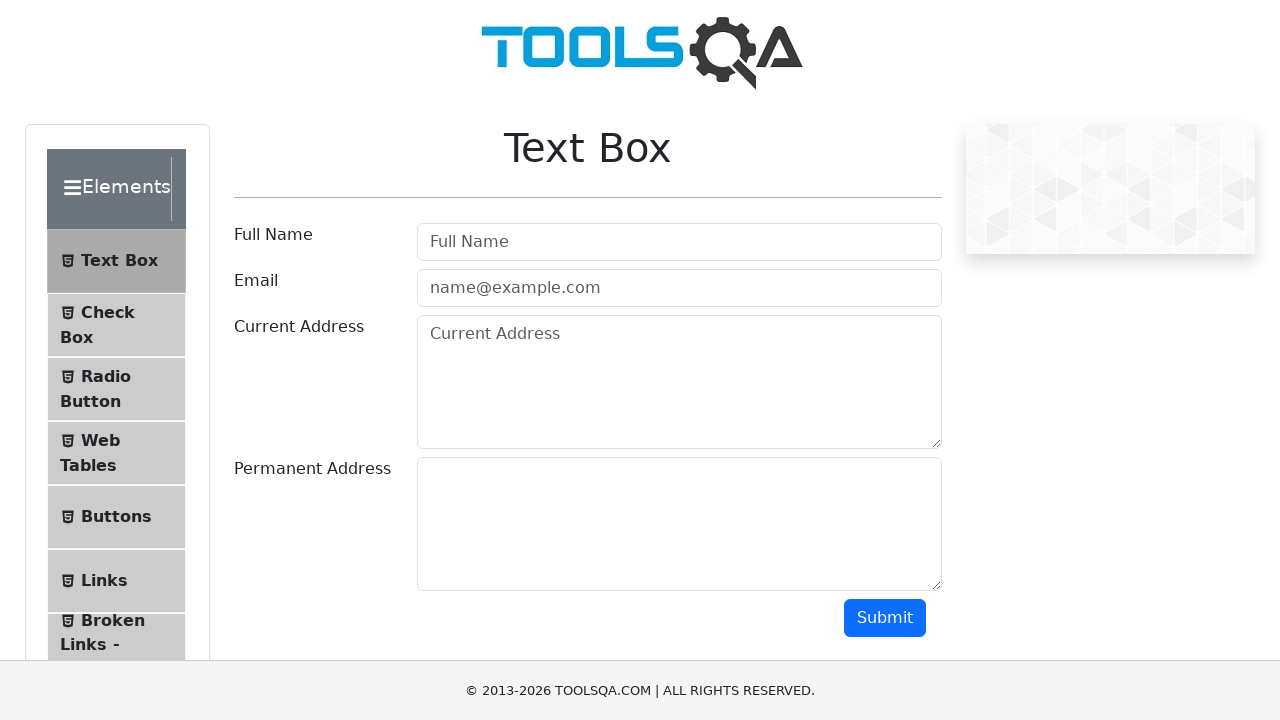

Filled full name text box with 'Andy Sherpa' on #userName
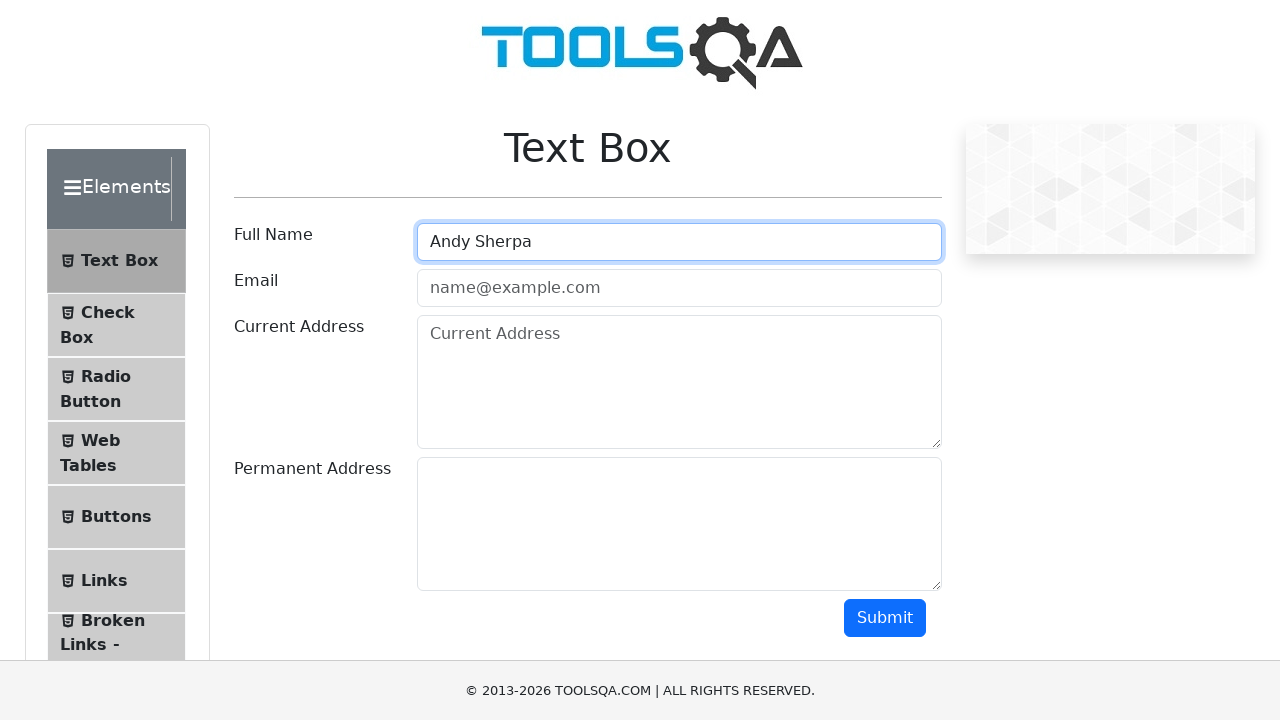

Waited for full name input value to be set to 'Andy Sherpa'
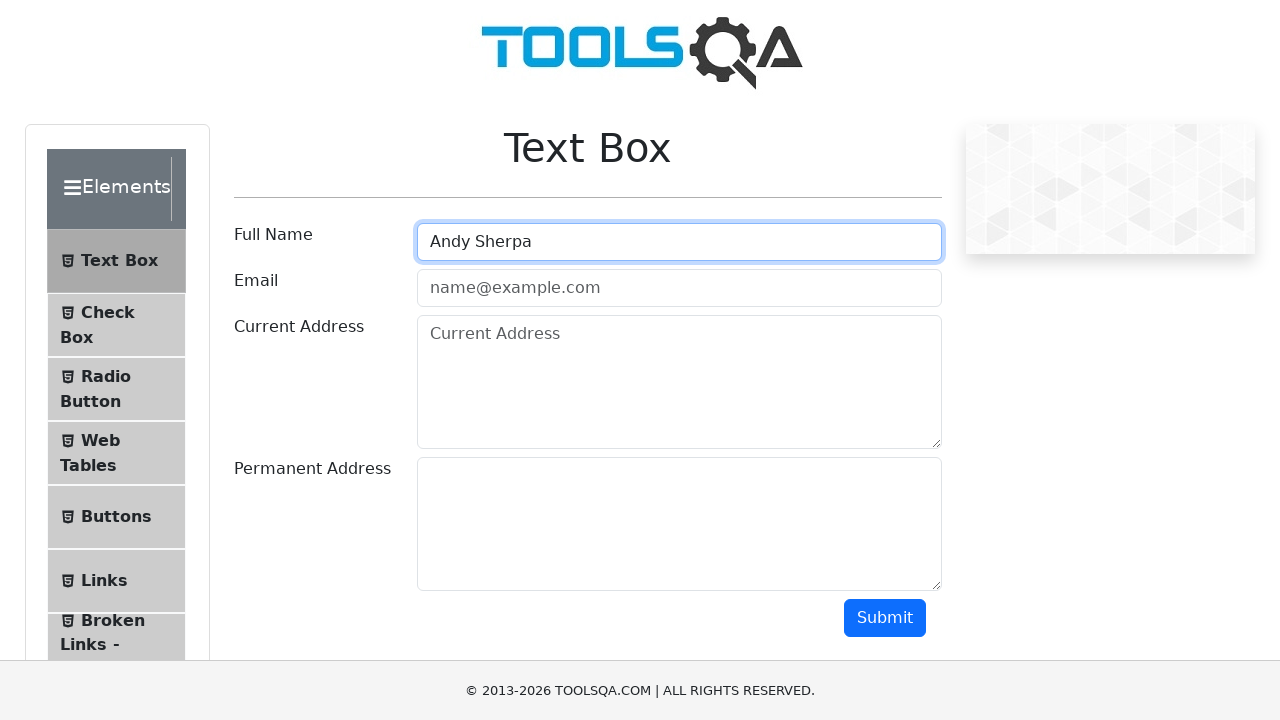

Verified that full name input field contains 'Andy Sherpa'
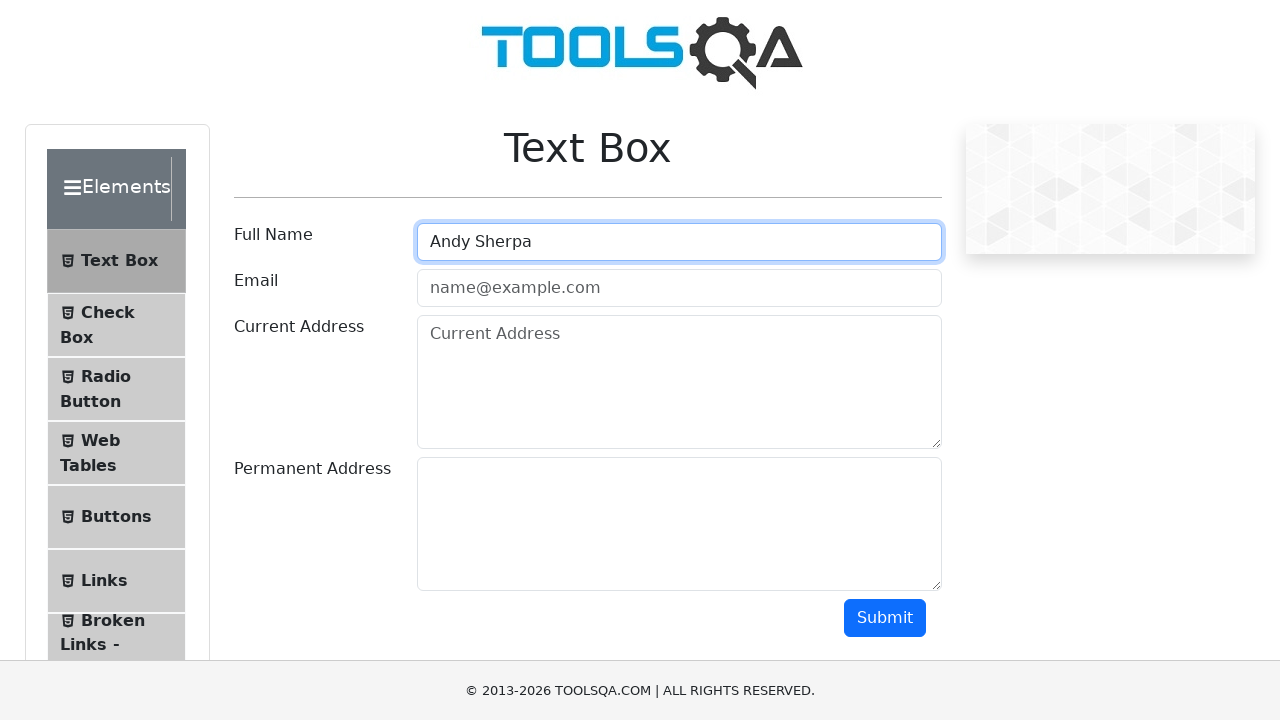

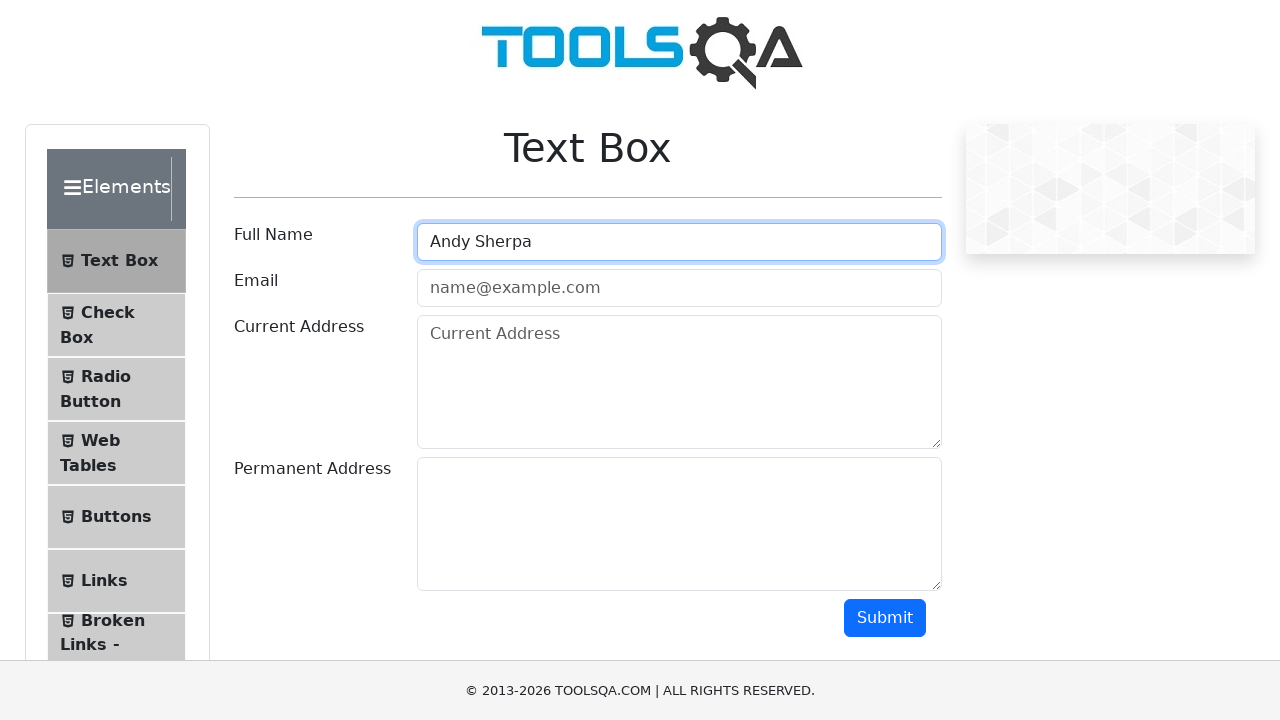